Tests dropdown selection functionality by selecting options using different methods - by index, visible text, and value

Starting URL: https://www.rahulshettyacademy.com/dropdownsPractise/

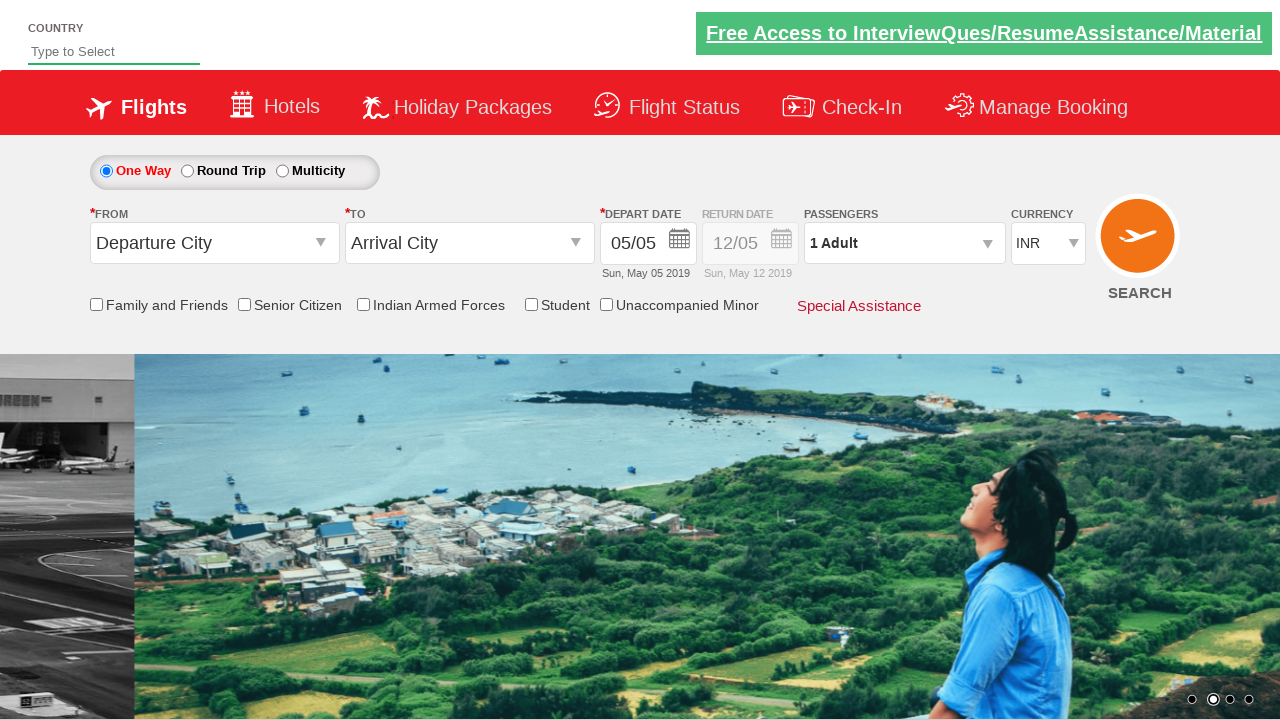

Navigated to dropdown practice page
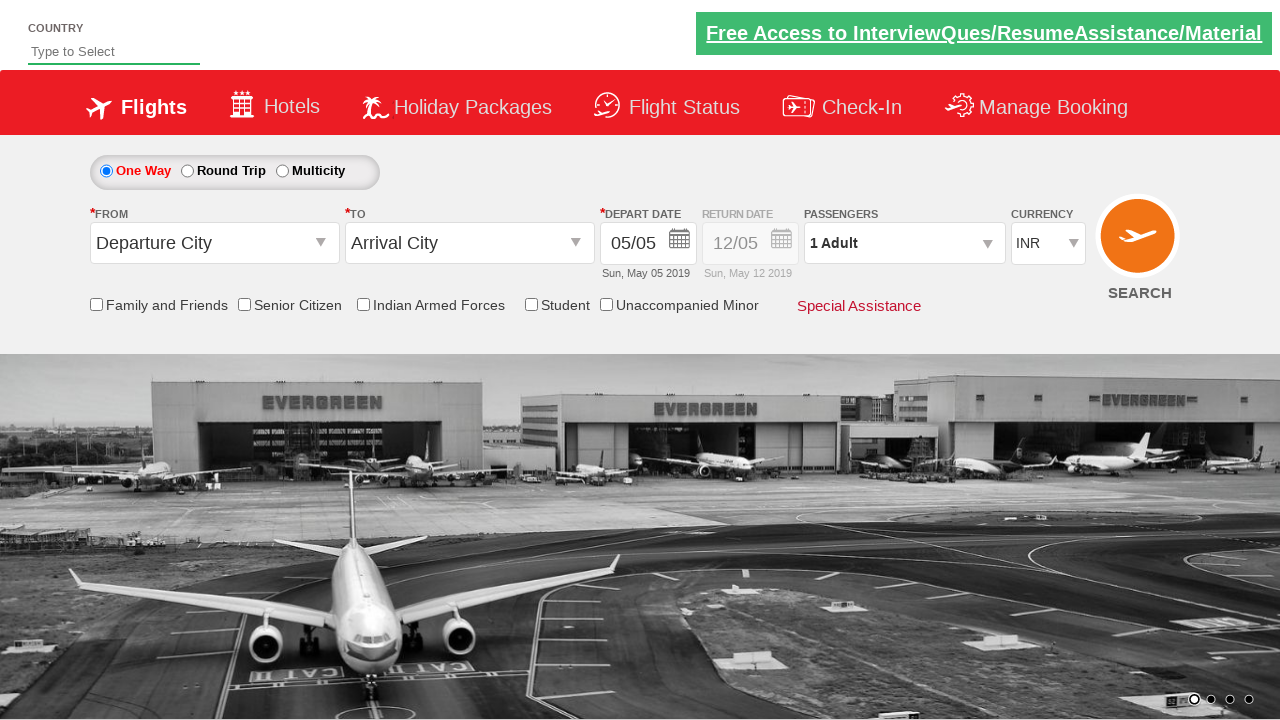

Selected 4th option in currency dropdown by index on #ctl00_mainContent_DropDownListCurrency
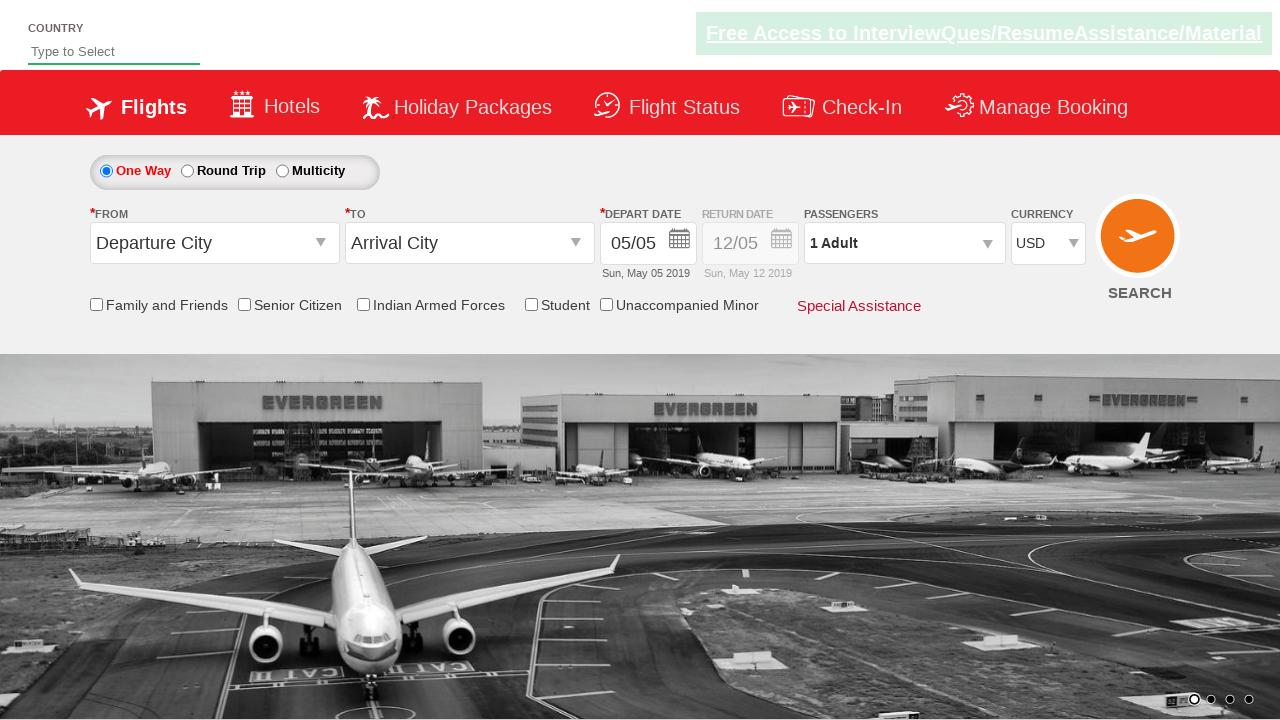

Selected AED option in currency dropdown by visible text on #ctl00_mainContent_DropDownListCurrency
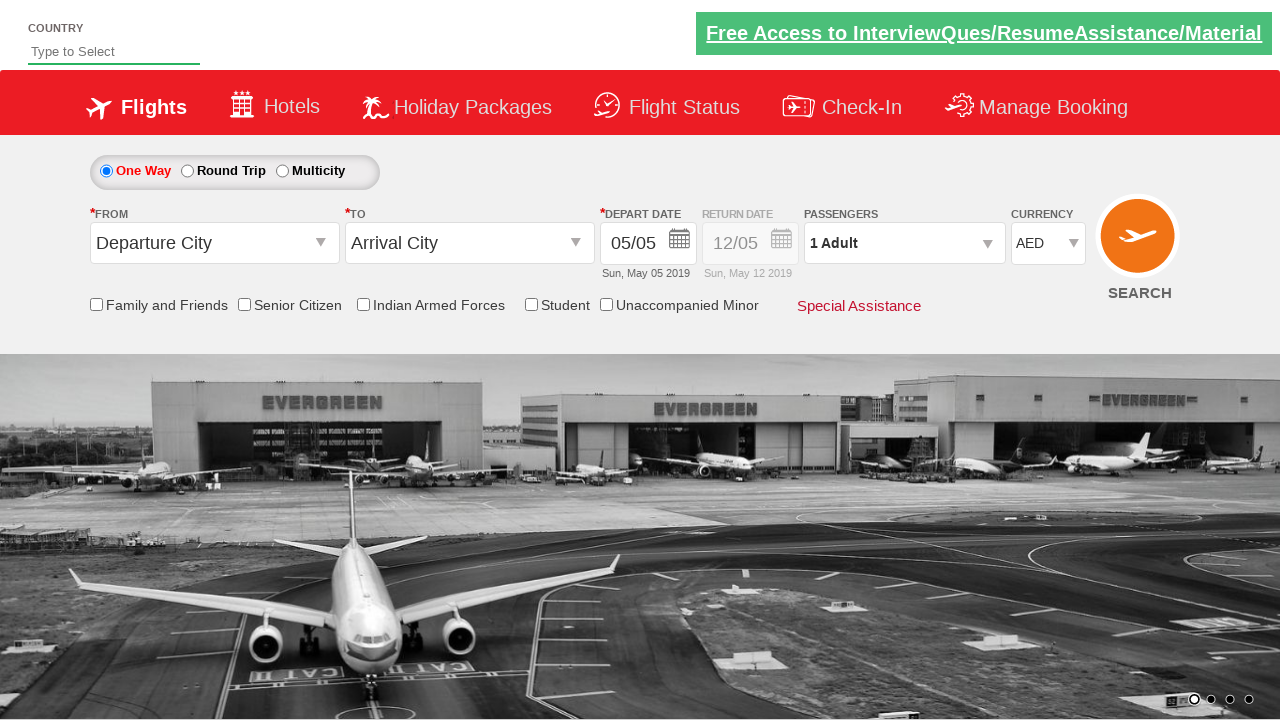

Selected INR option in currency dropdown by value attribute on #ctl00_mainContent_DropDownListCurrency
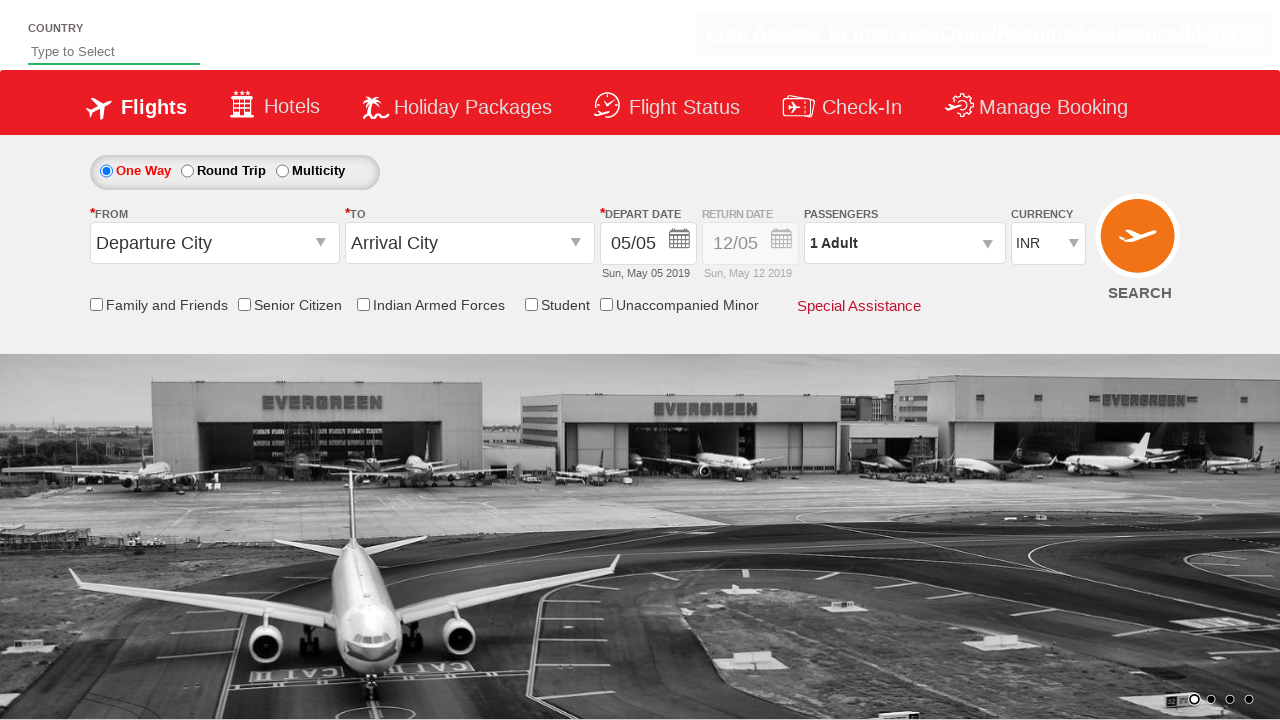

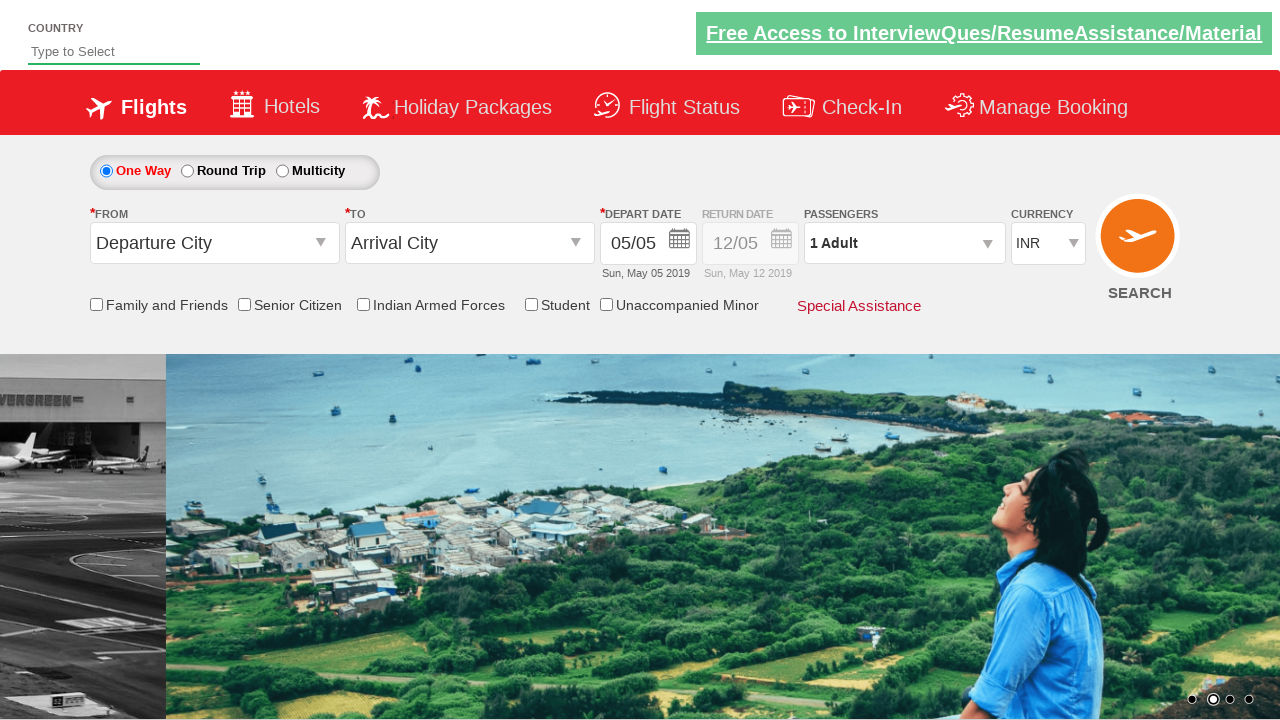